Tests clicking the JS Confirm button, accepting the confirm dialog, and verifying the result message.

Starting URL: https://the-internet.herokuapp.com/javascript_alerts

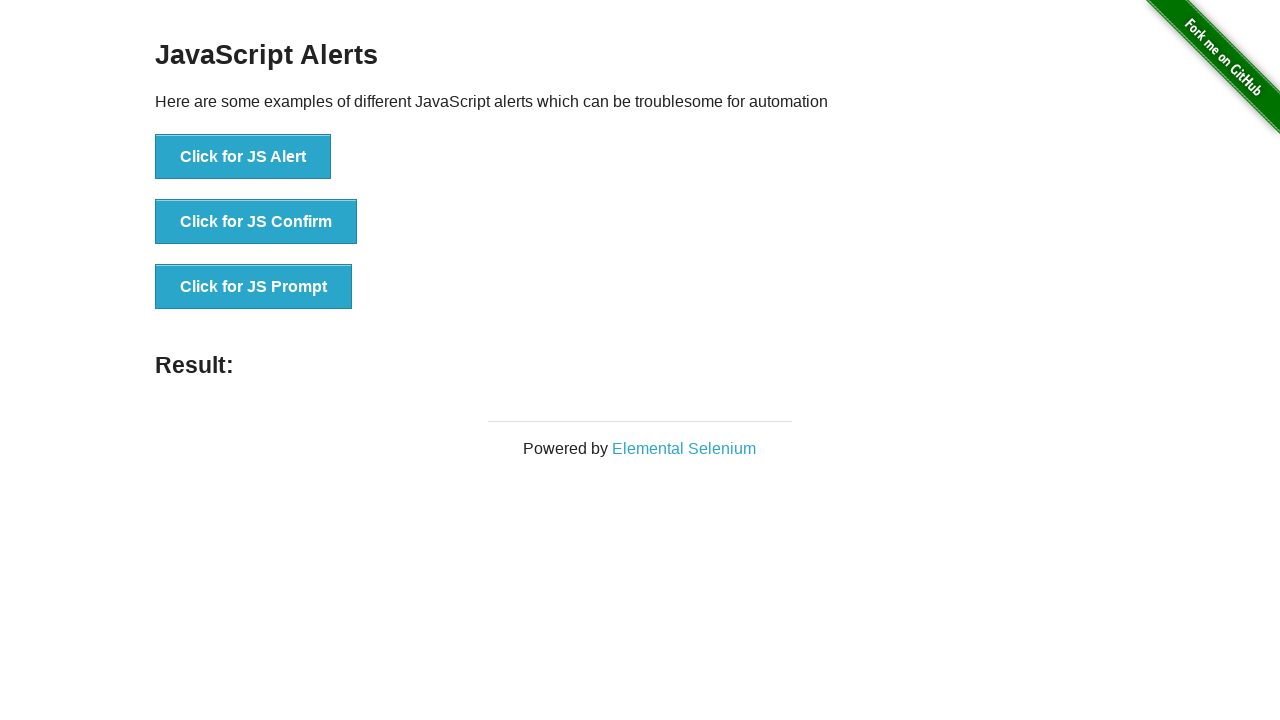

Set up dialog handler to accept confirmation dialogs
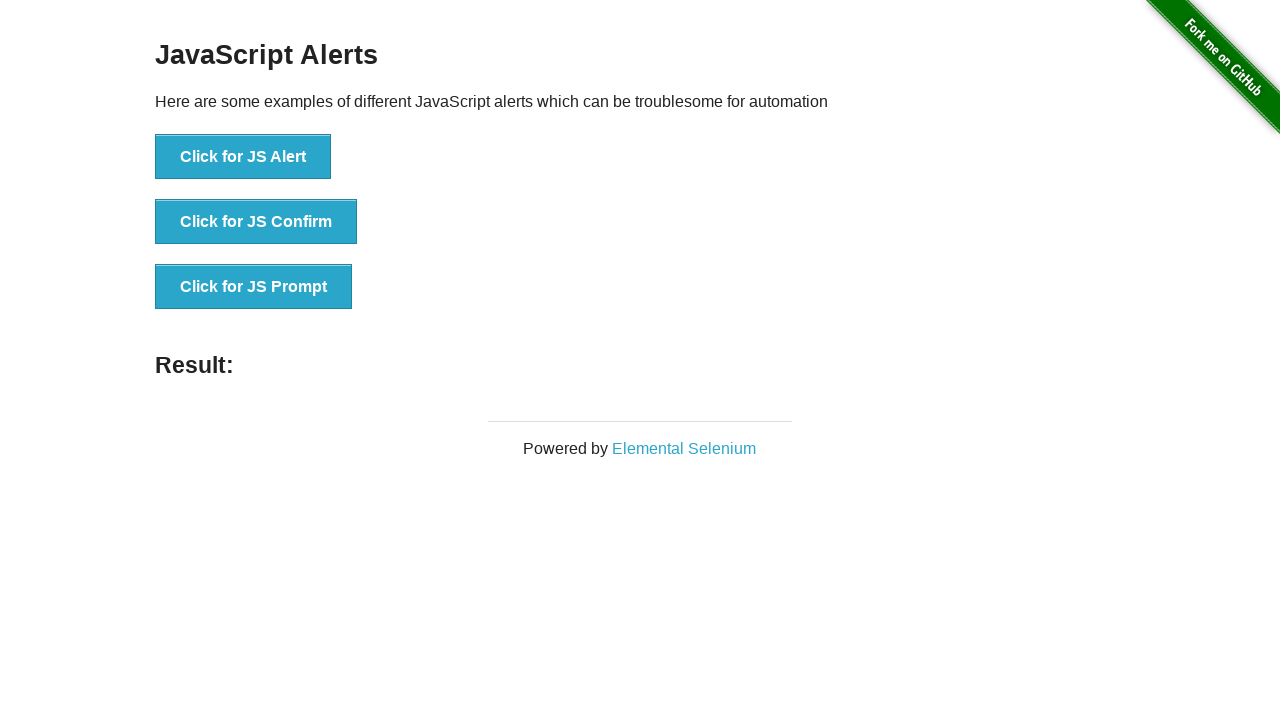

Clicked JS Confirm button at (256, 222) on button[onclick*='jsConfirm']
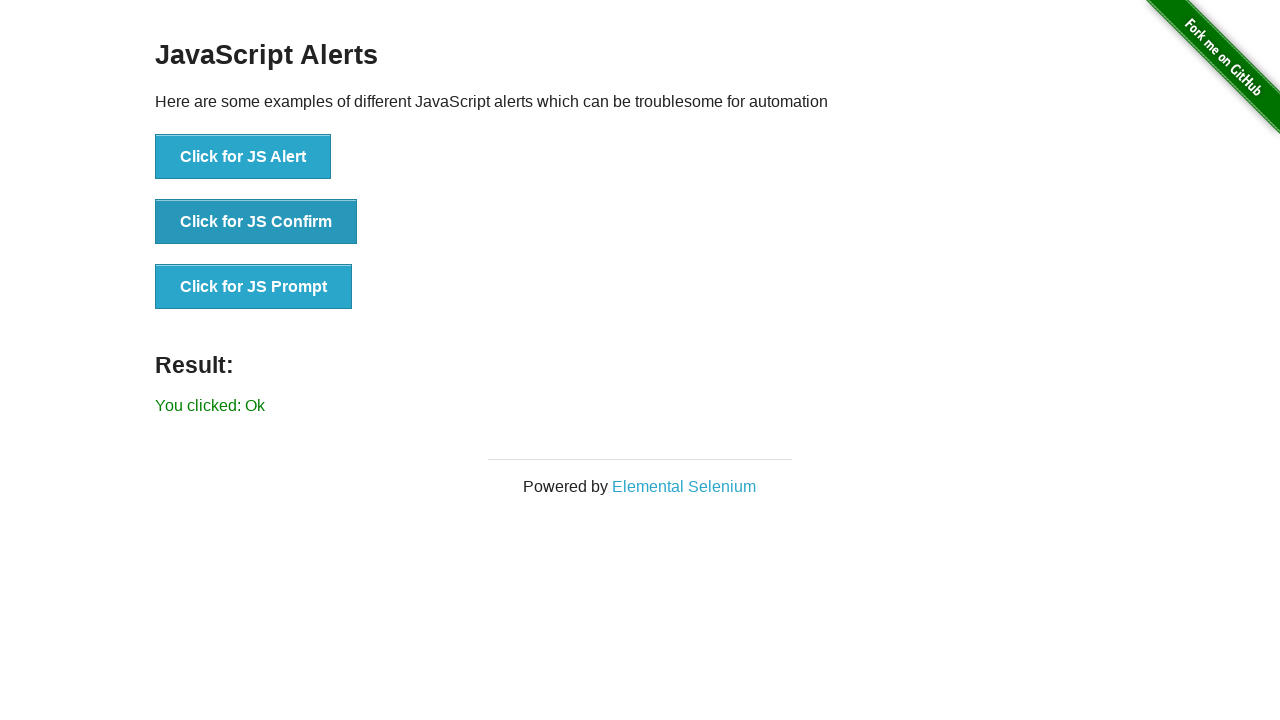

Waited for result message to appear after accepting confirm dialog
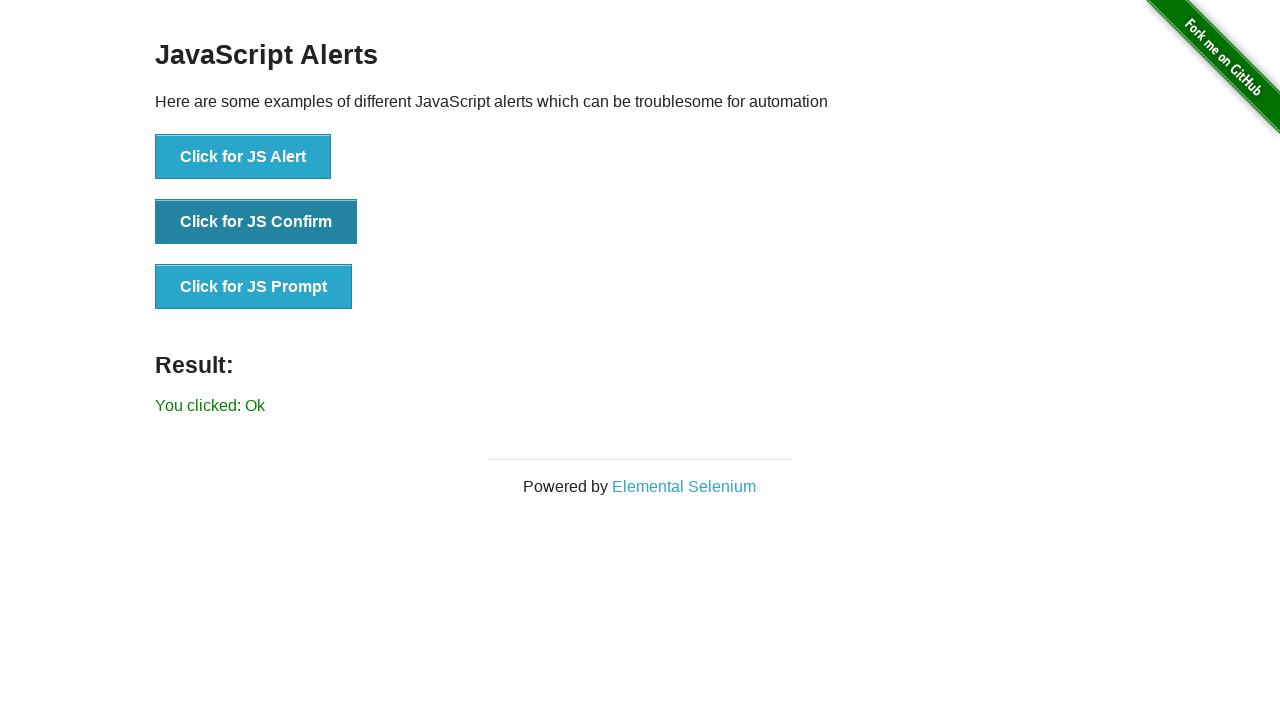

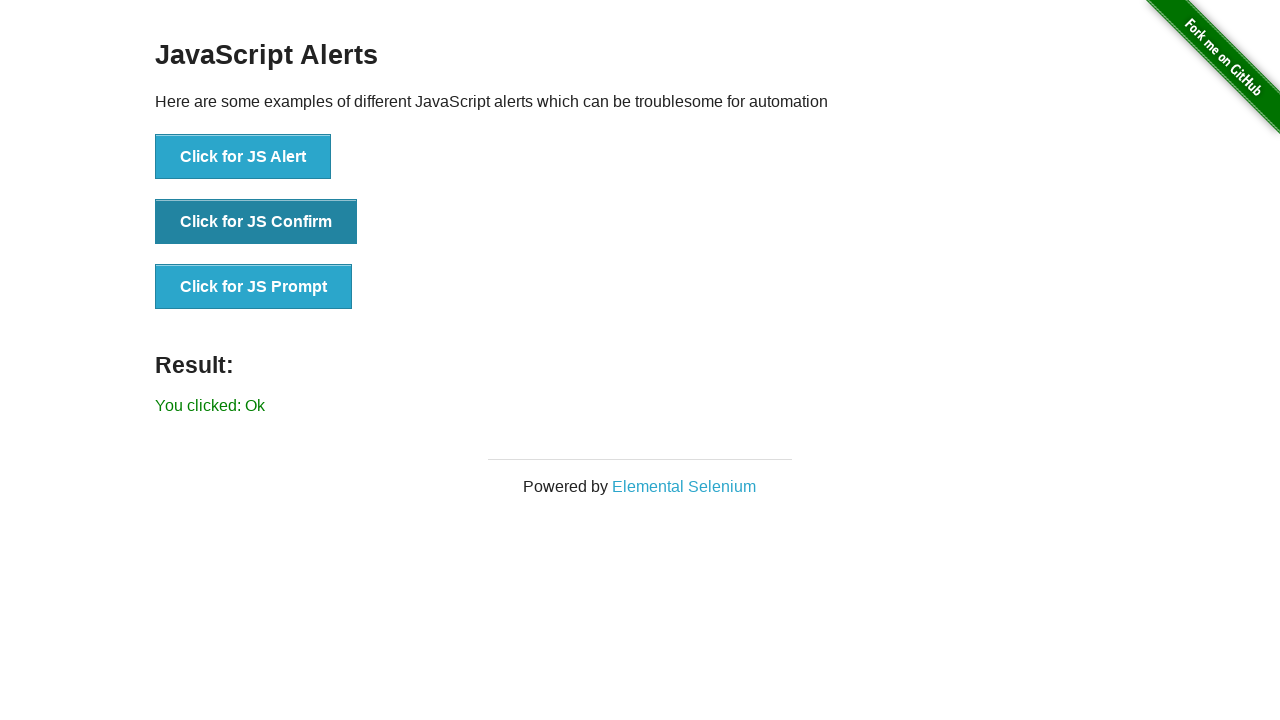